Tests drag and drop functionality on jQuery UI demo page by dragging an element and dropping it onto a target droppable area within an iframe

Starting URL: https://jqueryui.com/droppable/

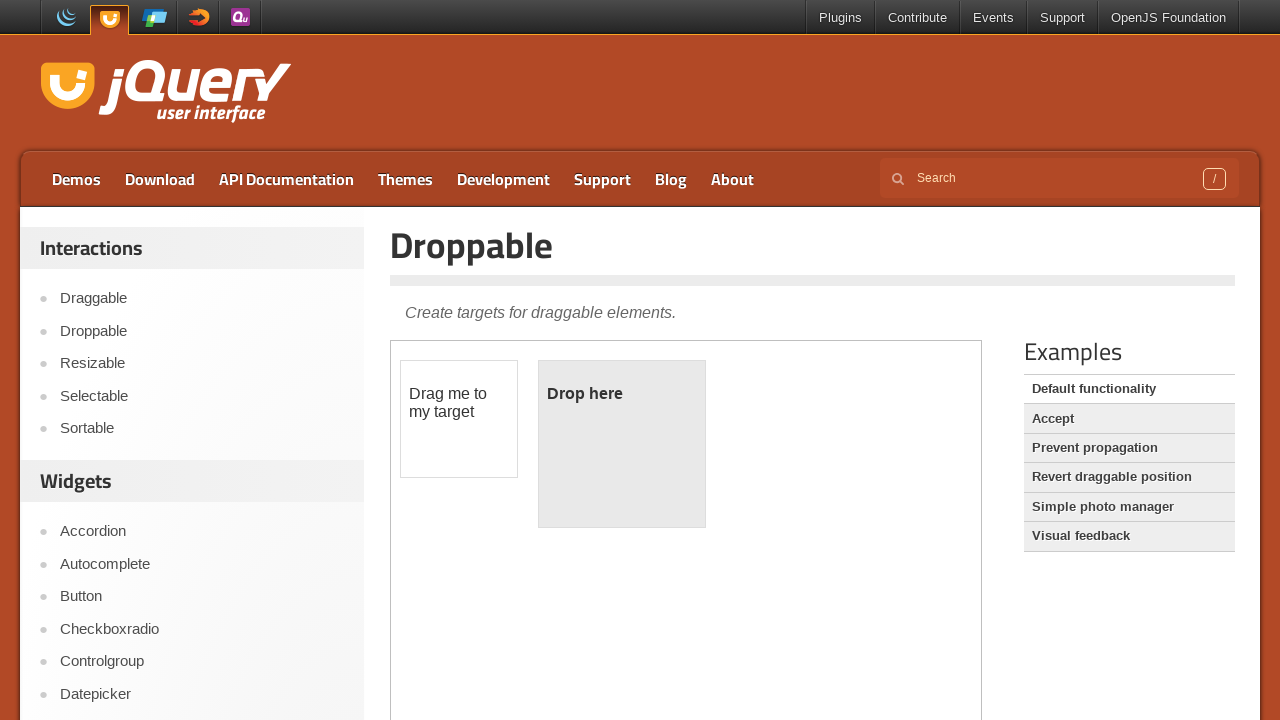

Located iframe containing drag and drop elements
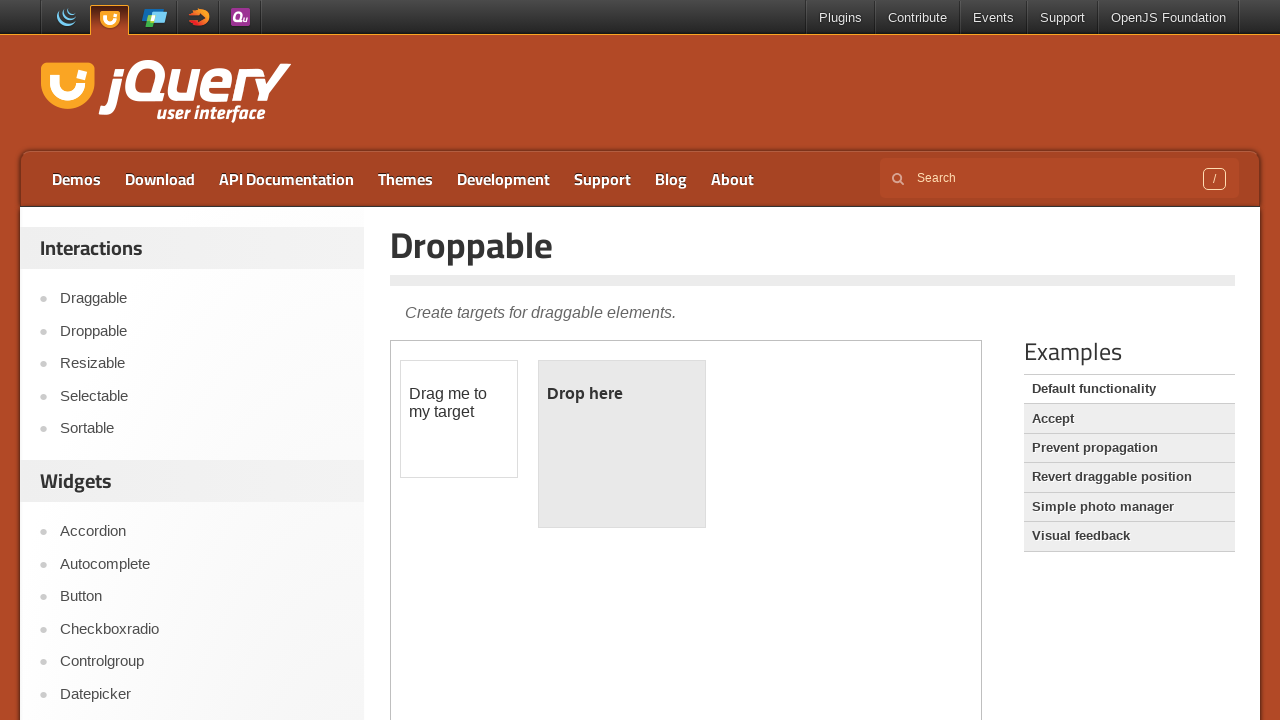

Located draggable element with ID 'draggable'
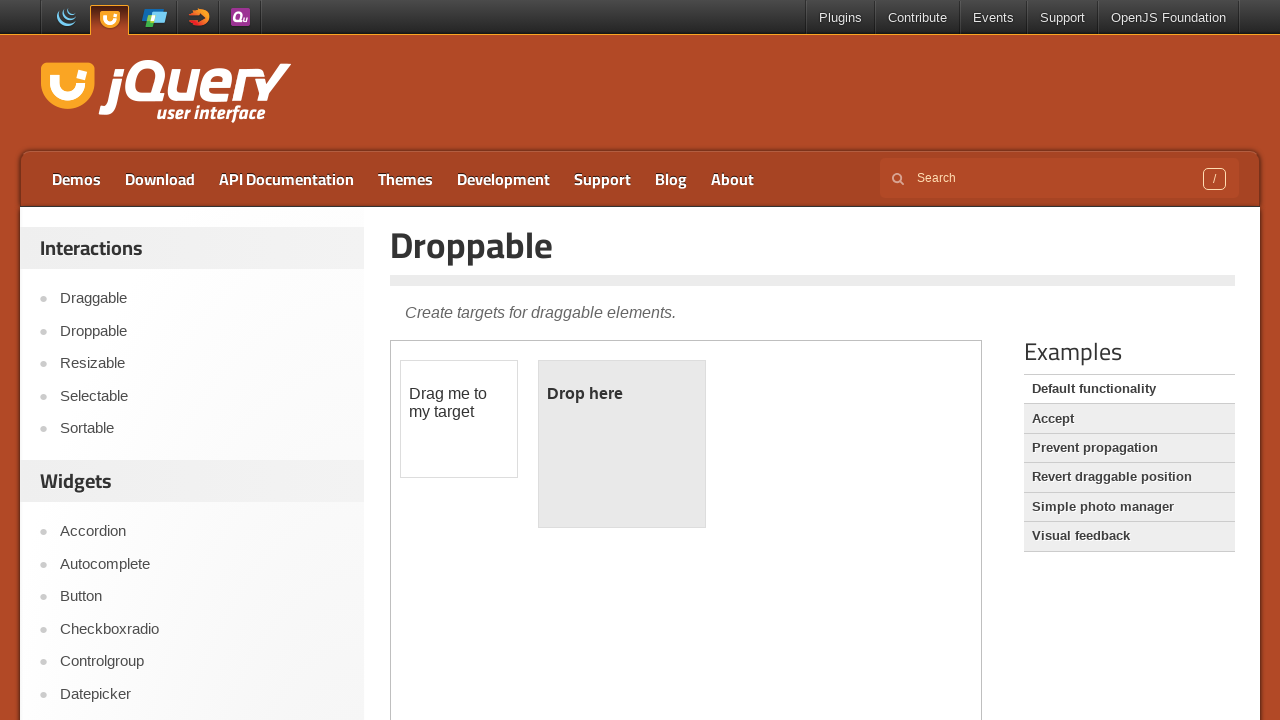

Located droppable target element with ID 'droppable'
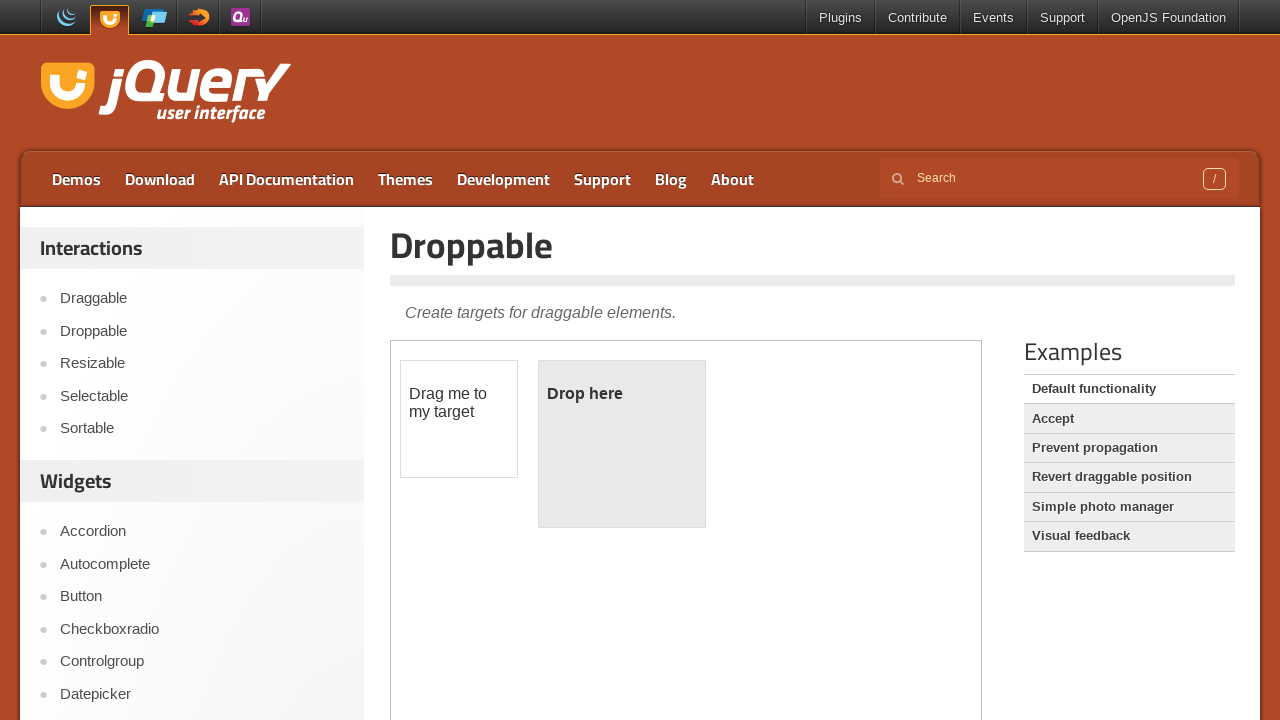

Dragged element onto droppable target area at (622, 444)
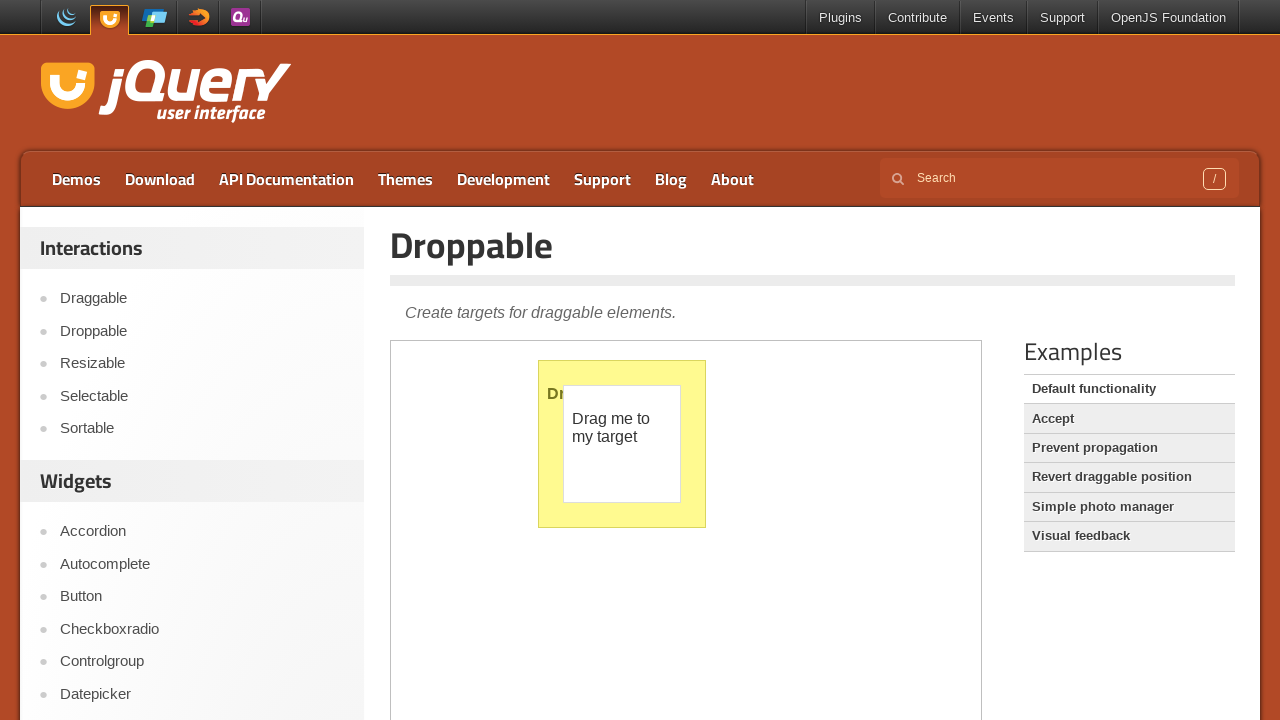

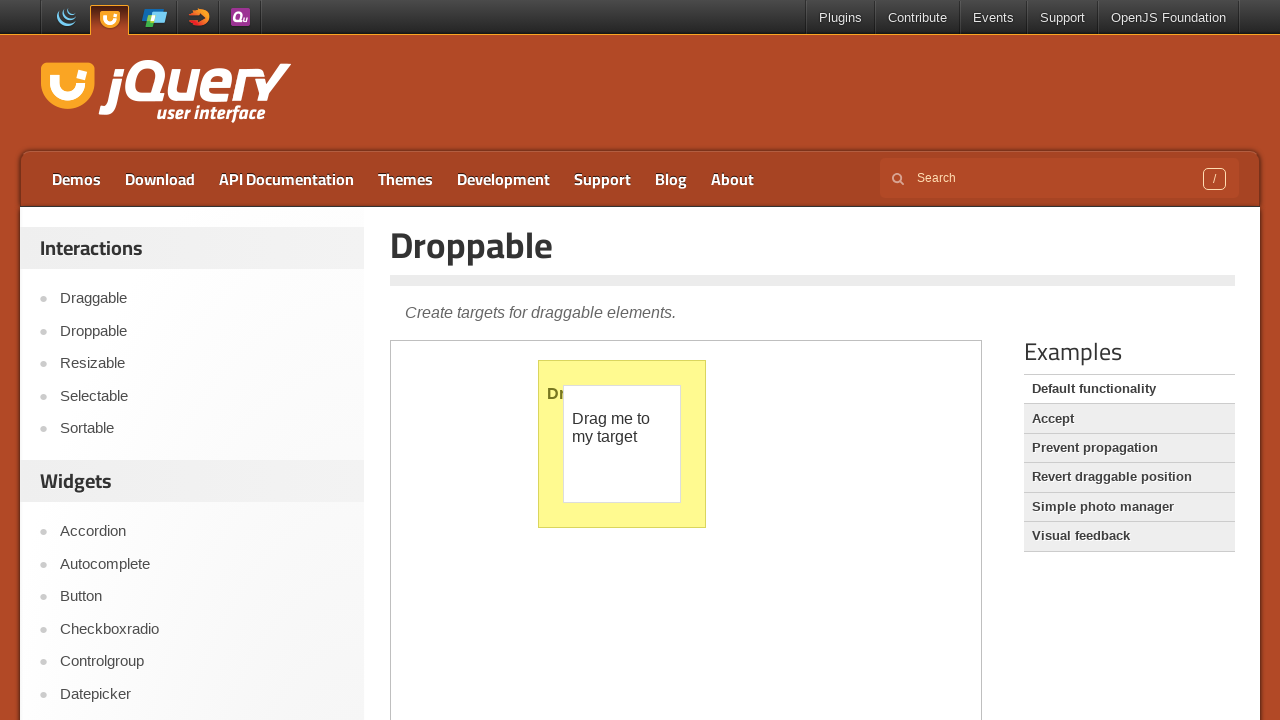